Tests window switching functionality by opening a new window through a link, extracting text from the new window, and using it in the original window's form field

Starting URL: https://rahulshettyacademy.com/loginpagePractise/

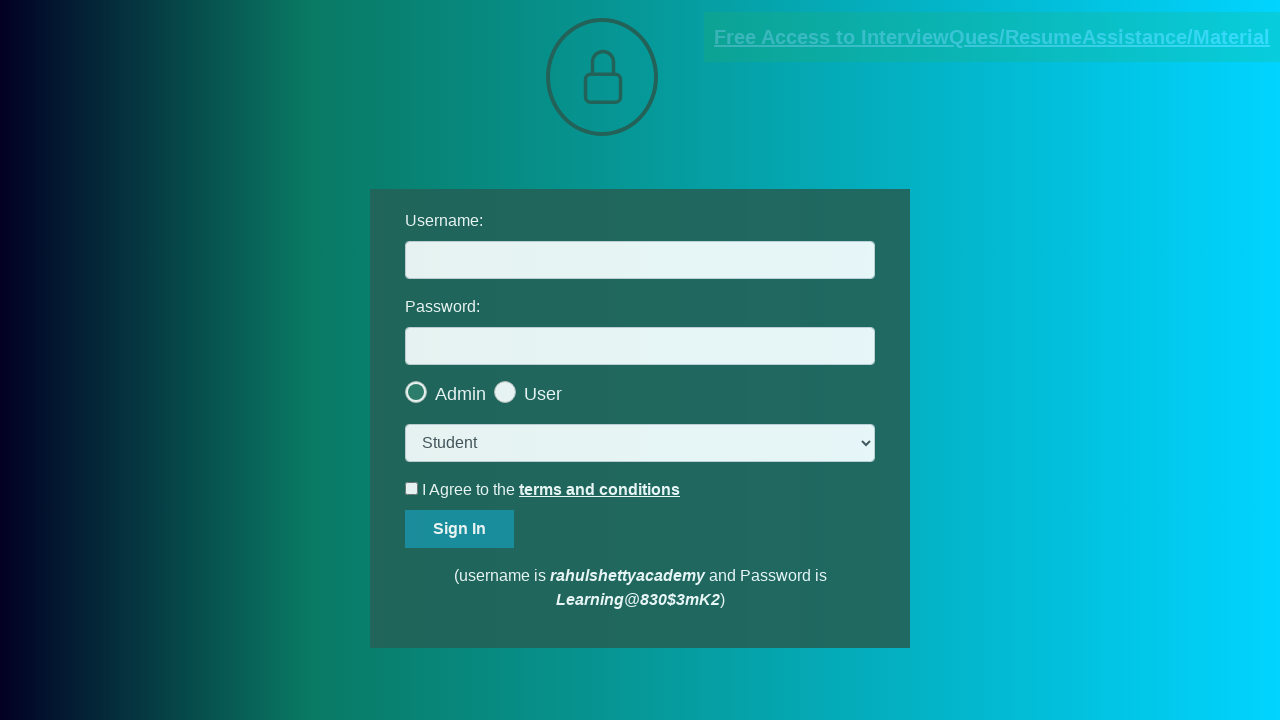

Clicked ResumeAssistance link to open new window at (992, 37) on xpath=//a[contains(text(),'ResumeAssistance')]
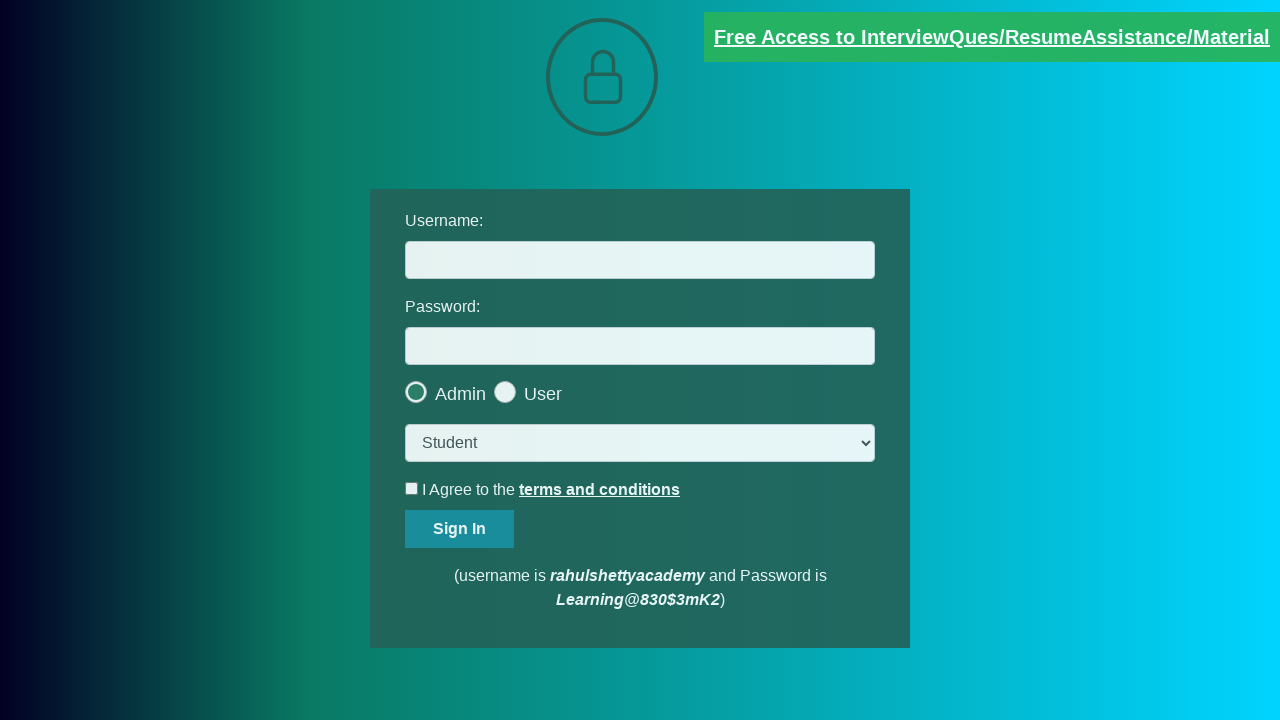

New window opened and captured
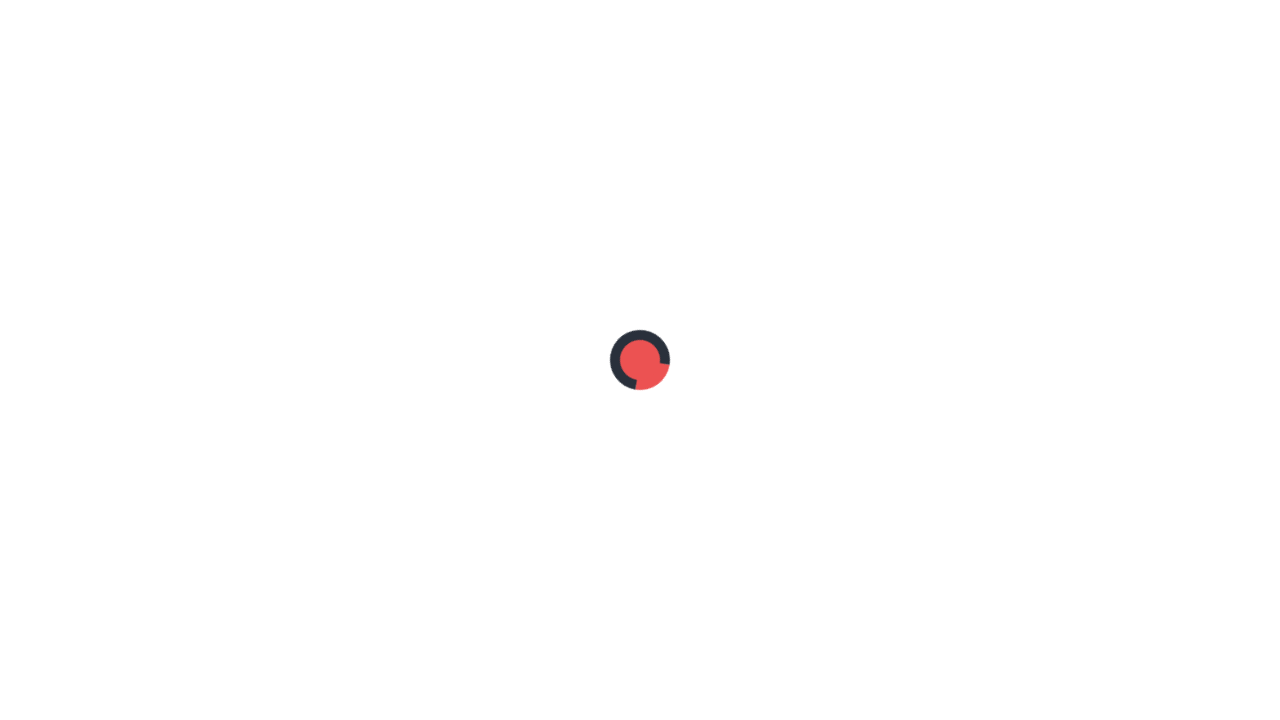

Extracted email text from new window: mentor@rahulshettyacademy.com
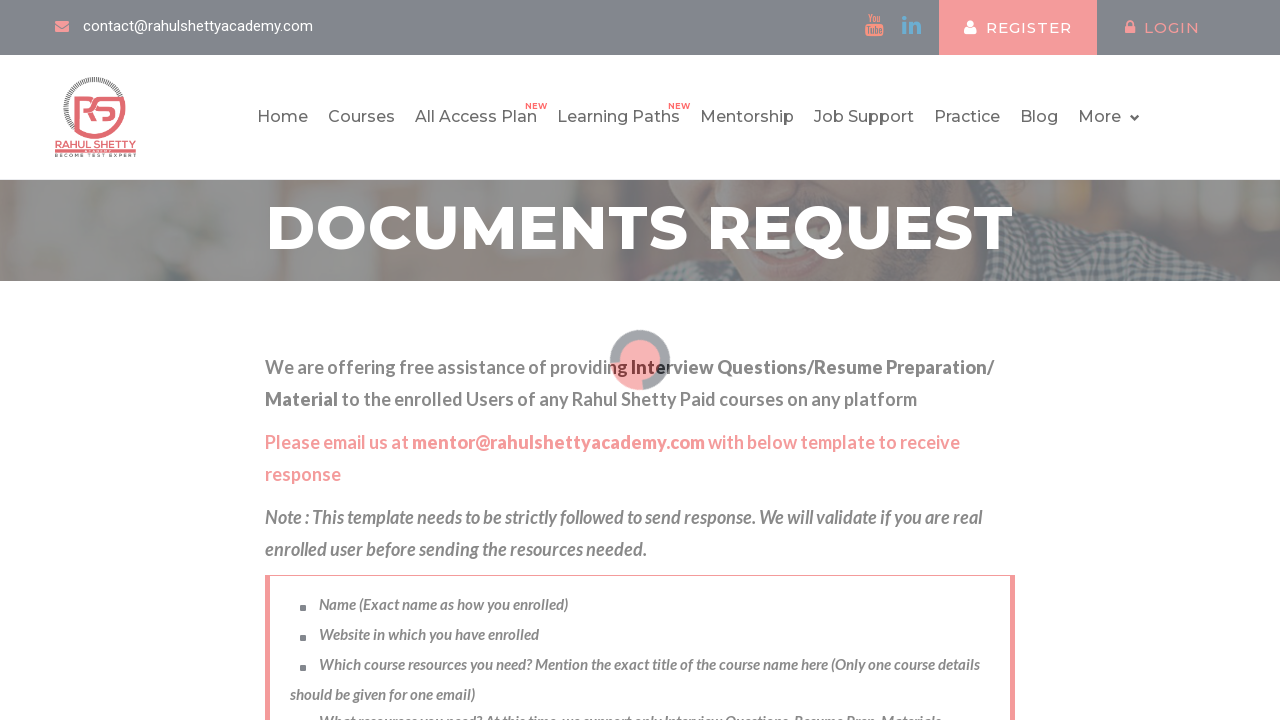

Filled username field with extracted email: mentor@rahulshettyacademy.com on #username
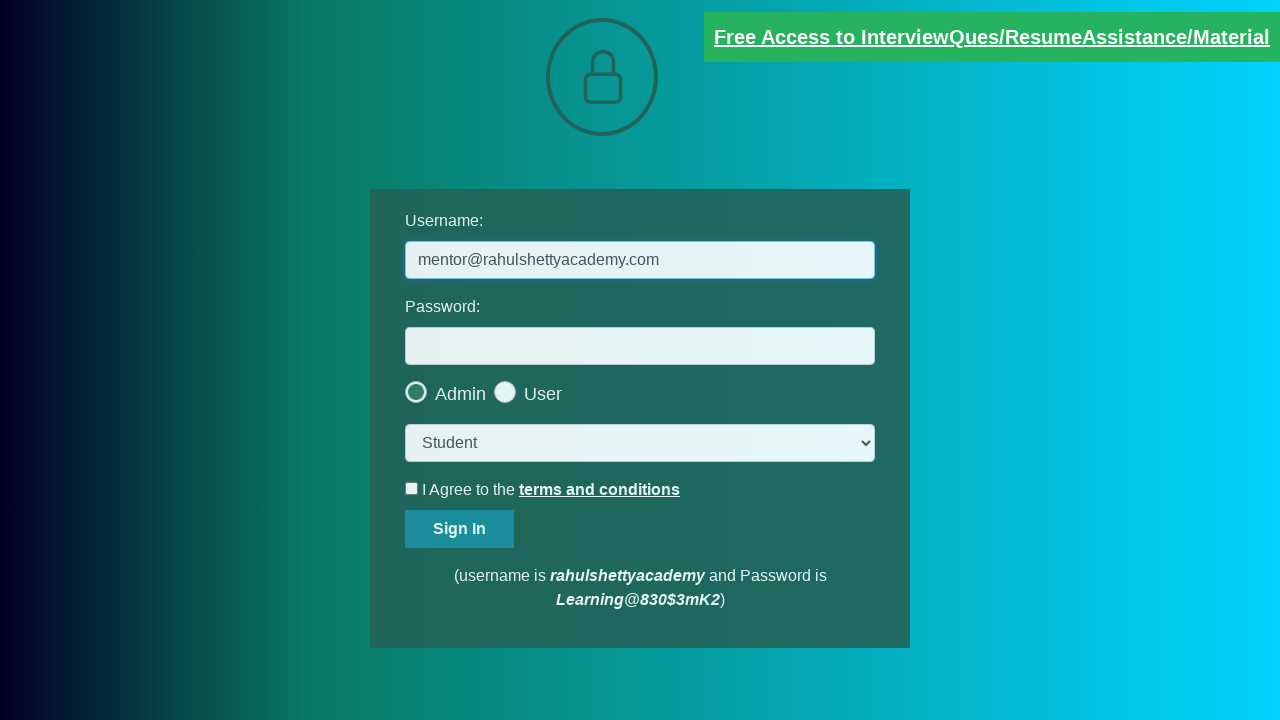

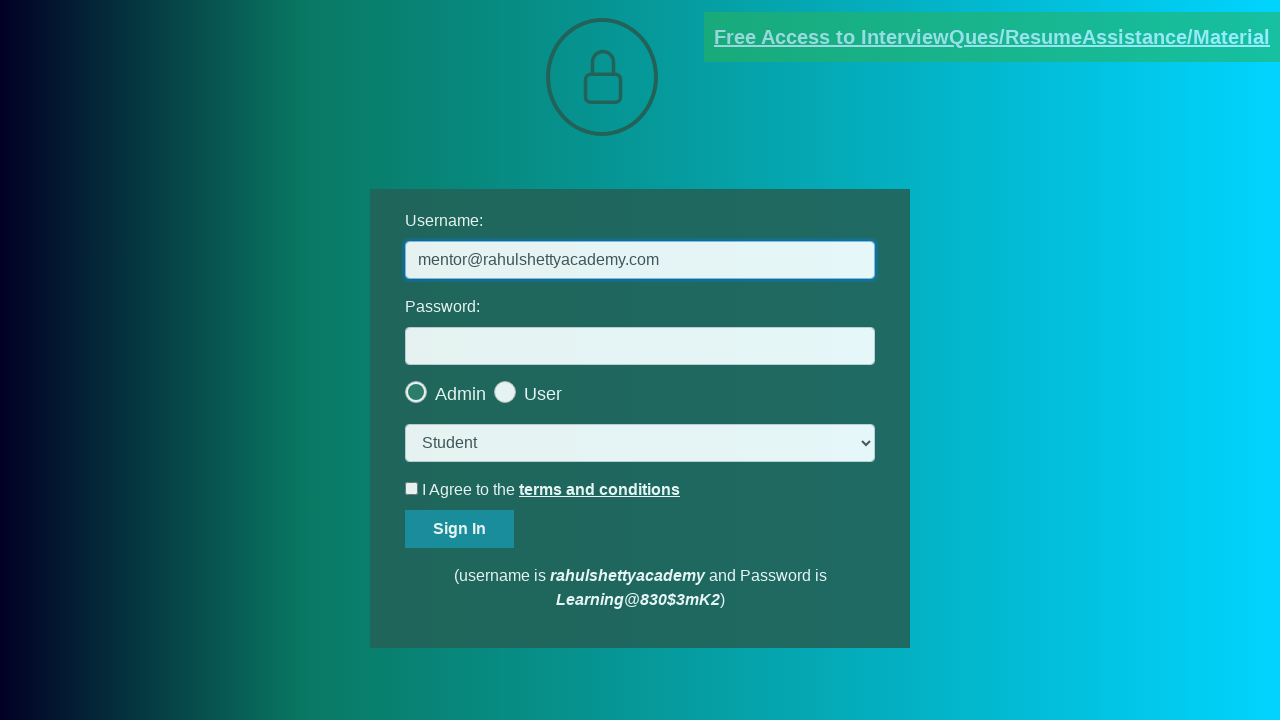